Tests click-and-hold drag selection by selecting multiple items (1-4) using mouse drag and verifying 4 items are selected.

Starting URL: https://automationfc.github.io/jquery-selectable/

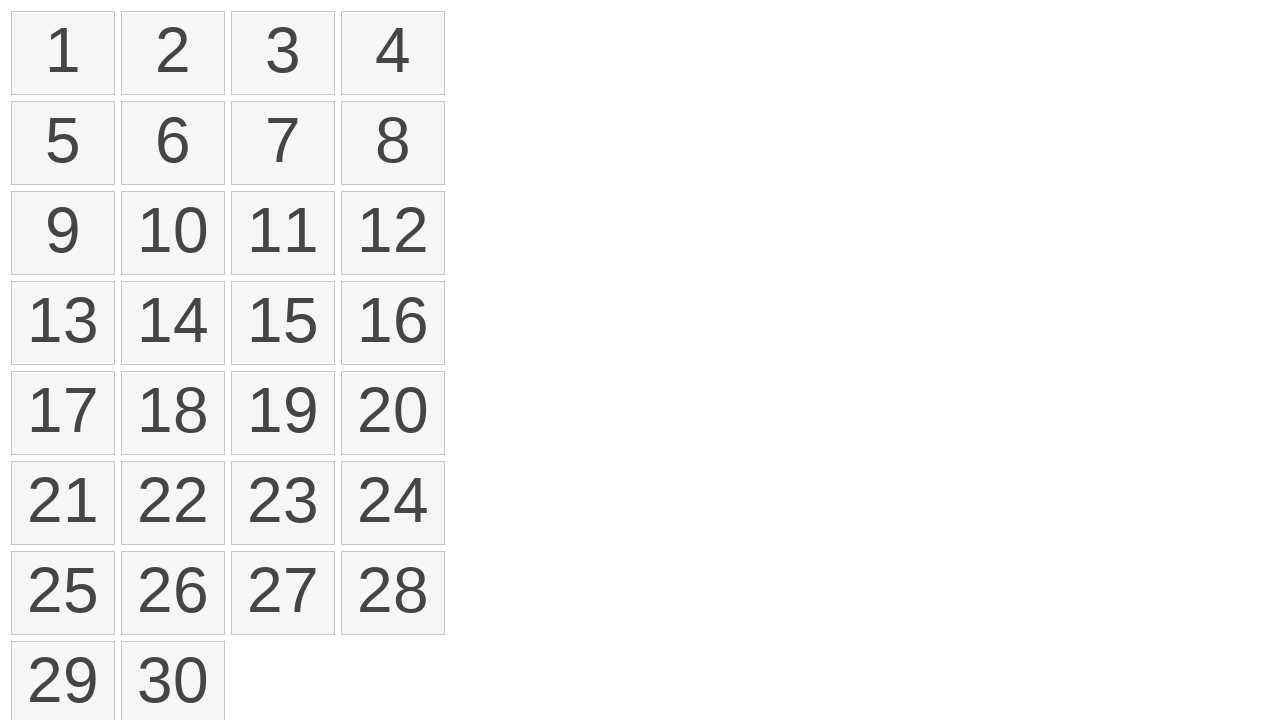

Waited for selectable items to load
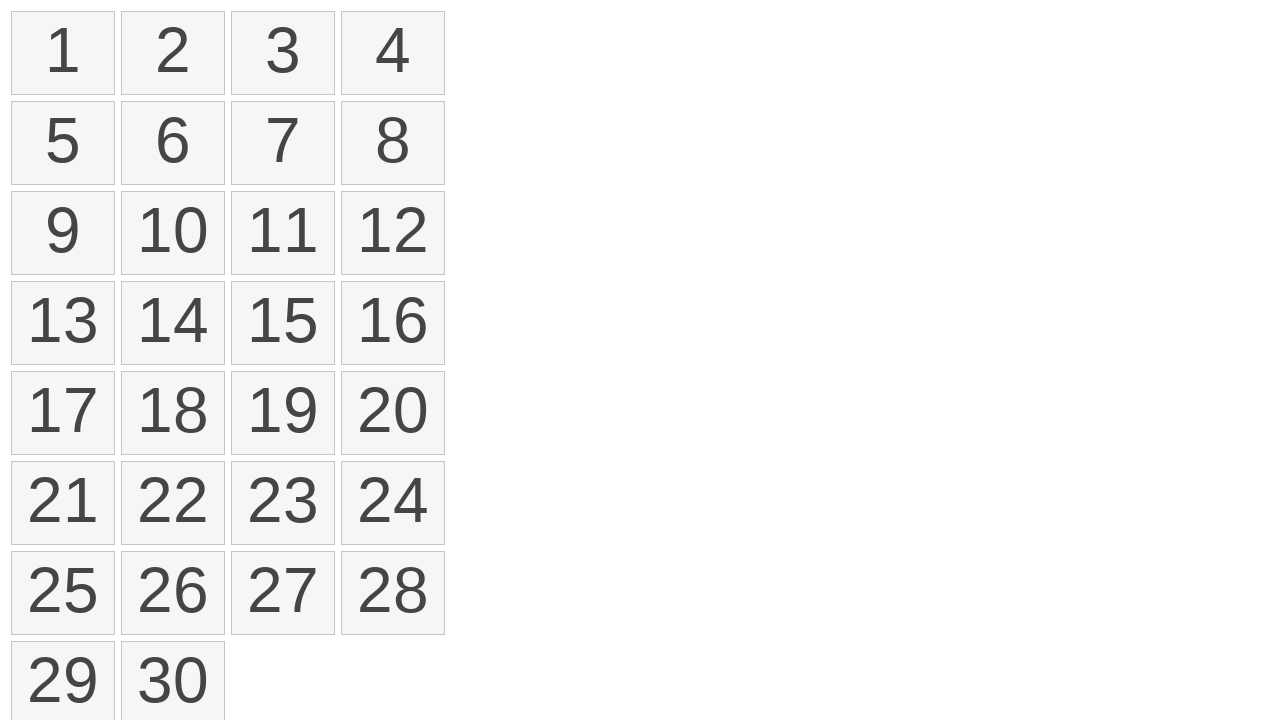

Located first selectable item
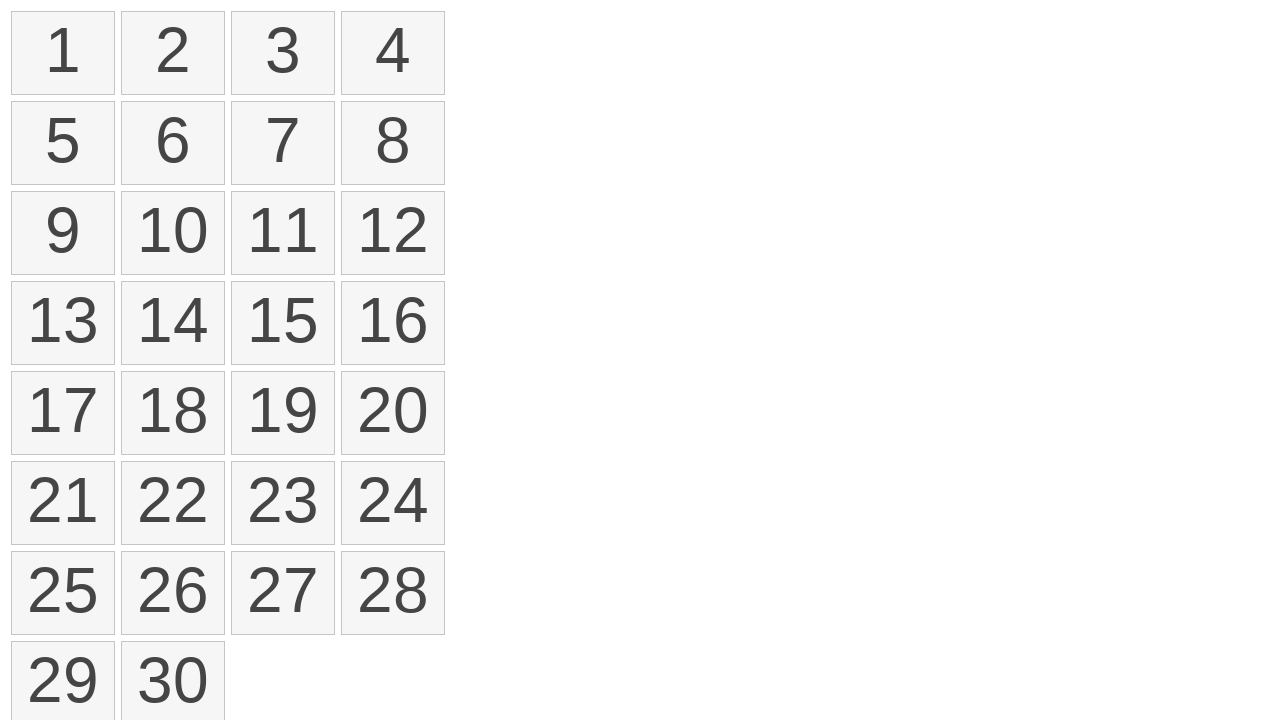

Located fourth selectable item
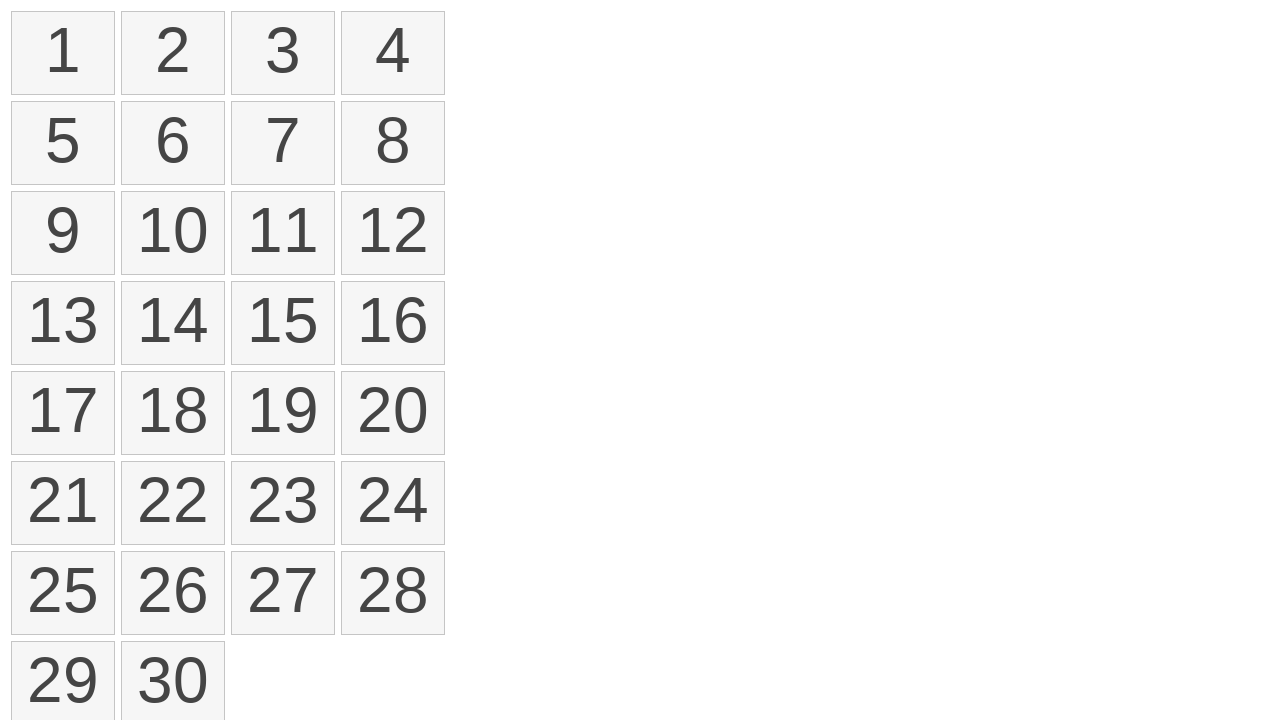

Retrieved bounding box of first item
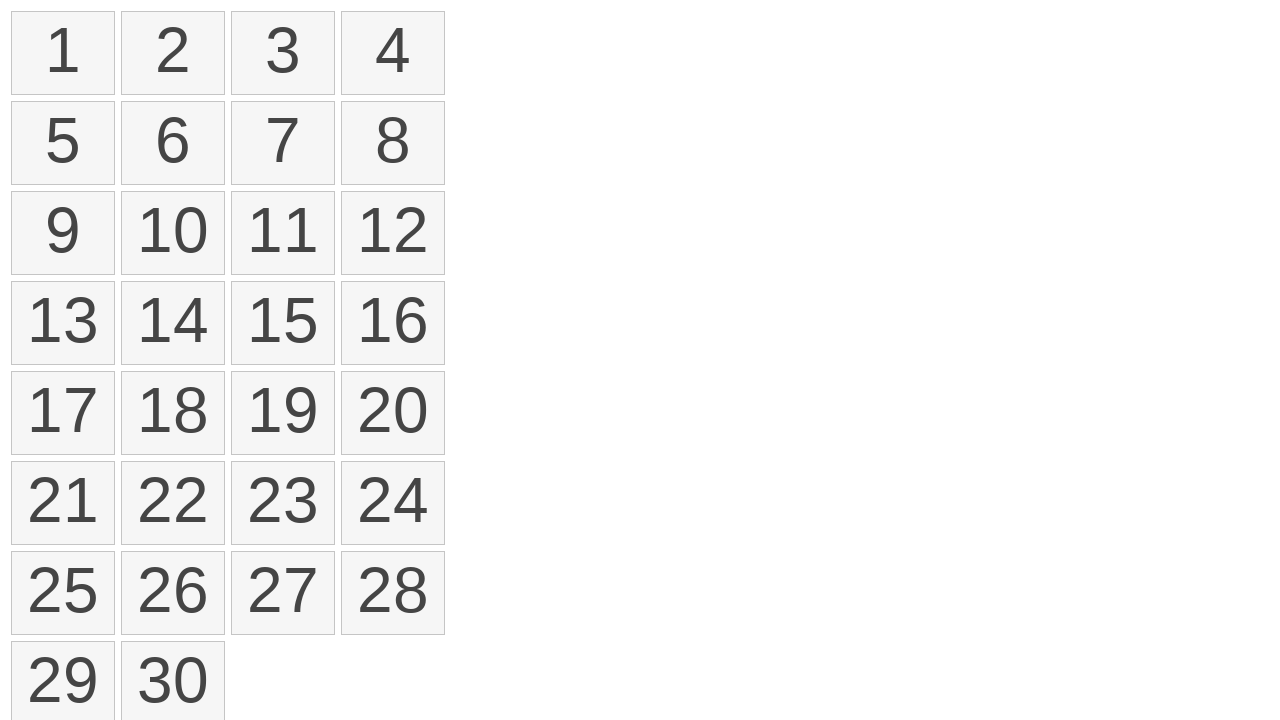

Retrieved bounding box of fourth item
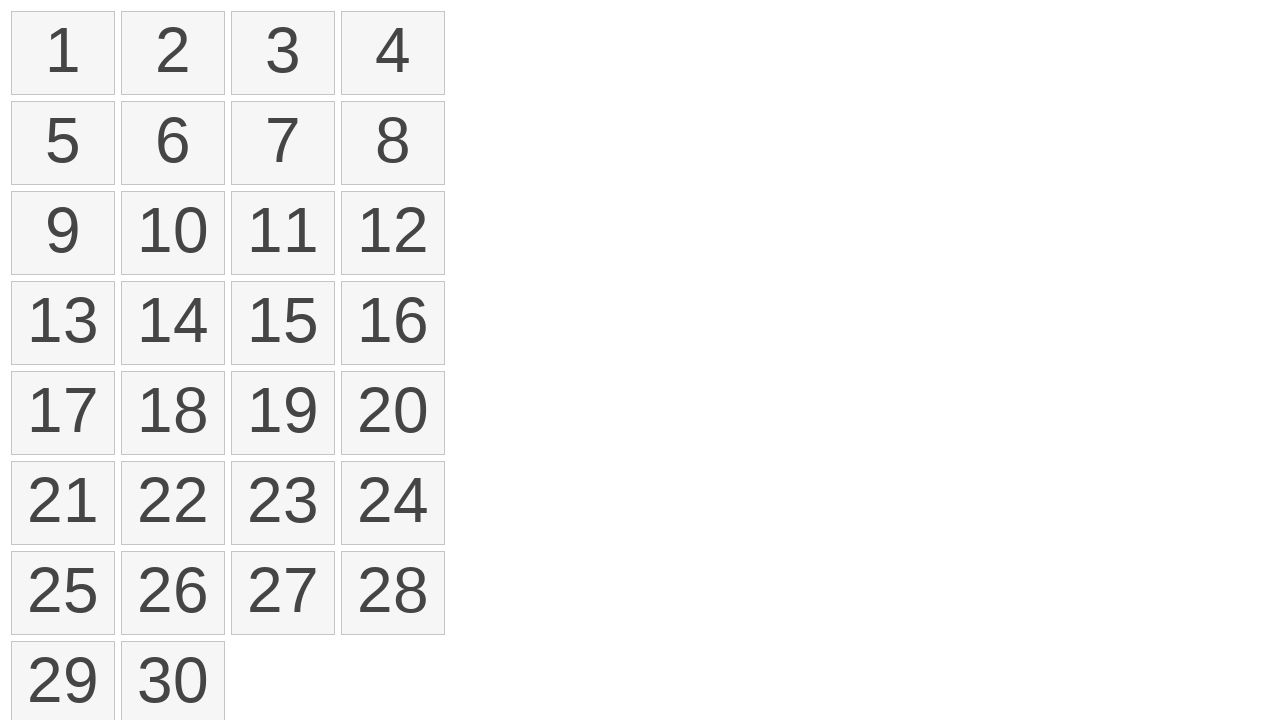

Moved mouse to center of first item at (63, 53)
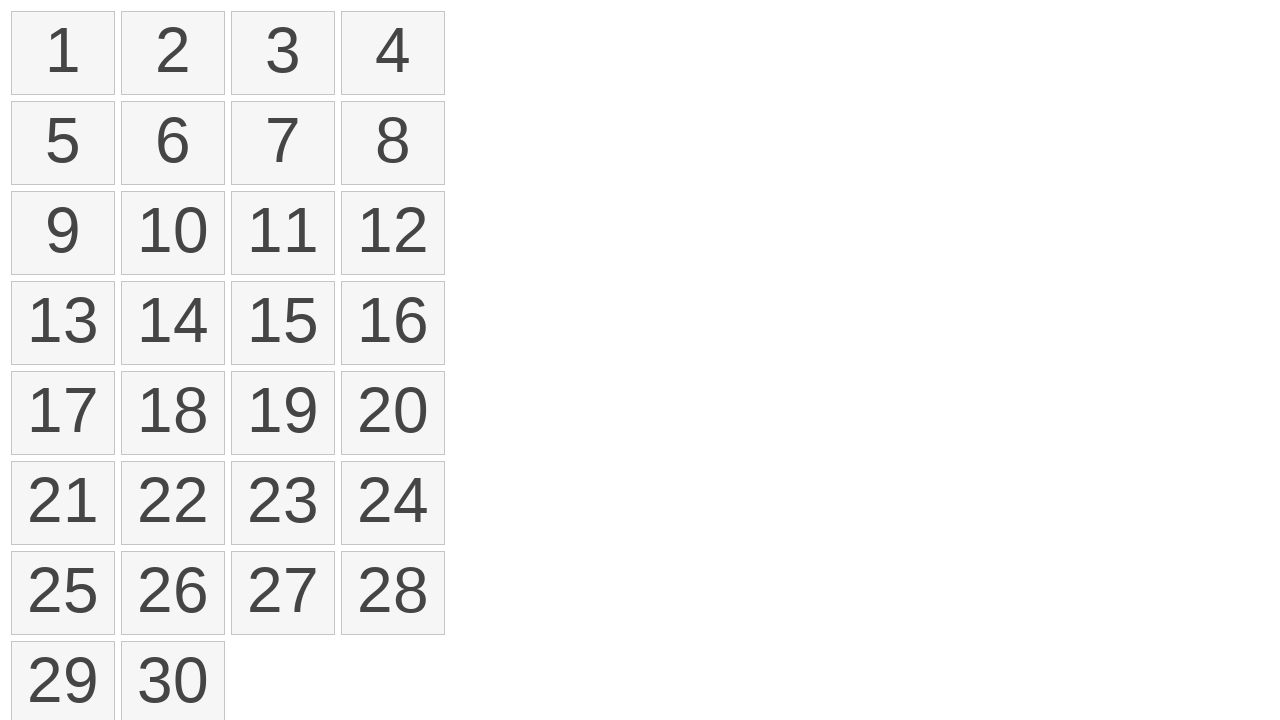

Pressed mouse button down at (63, 53)
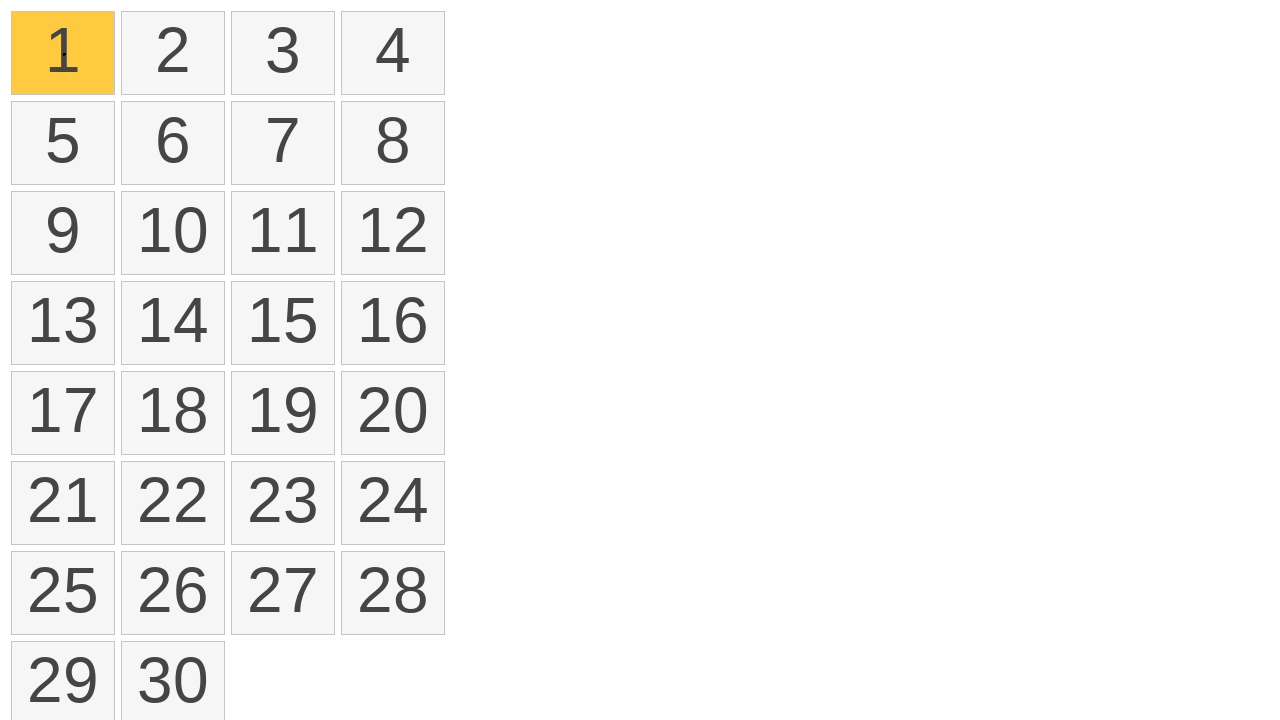

Dragged mouse to center of fourth item at (393, 53)
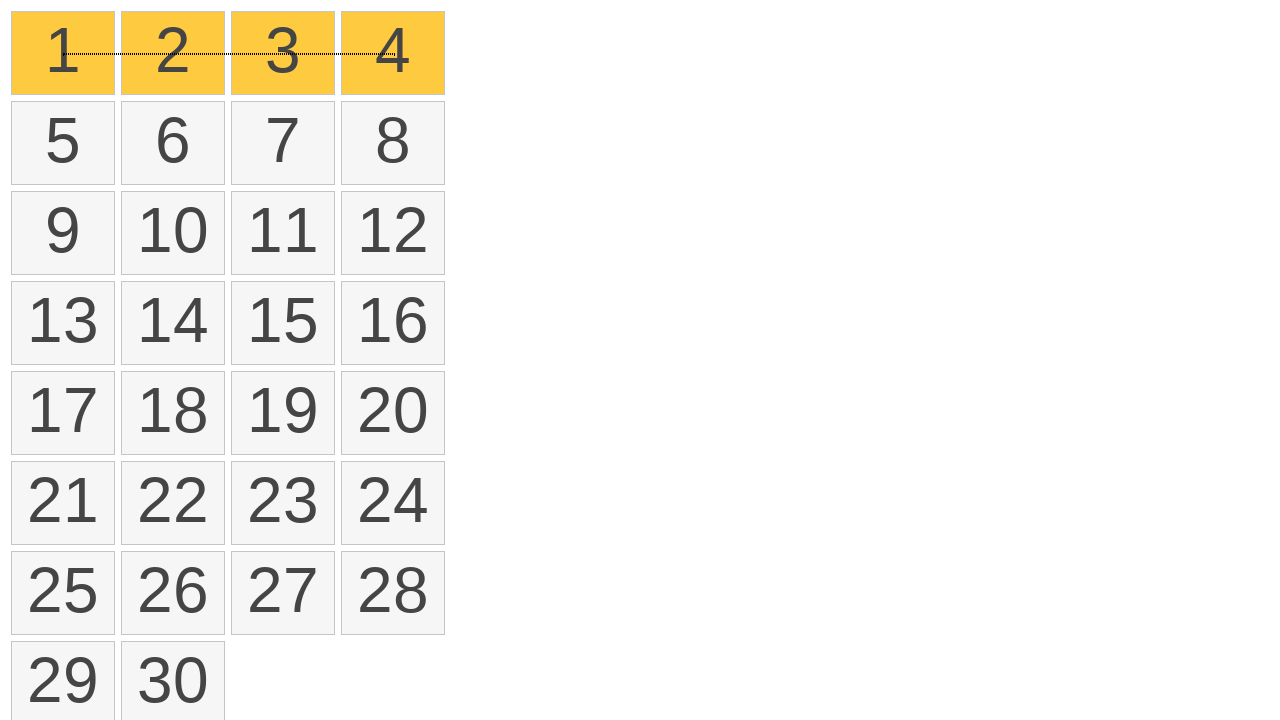

Released mouse button to complete drag selection at (393, 53)
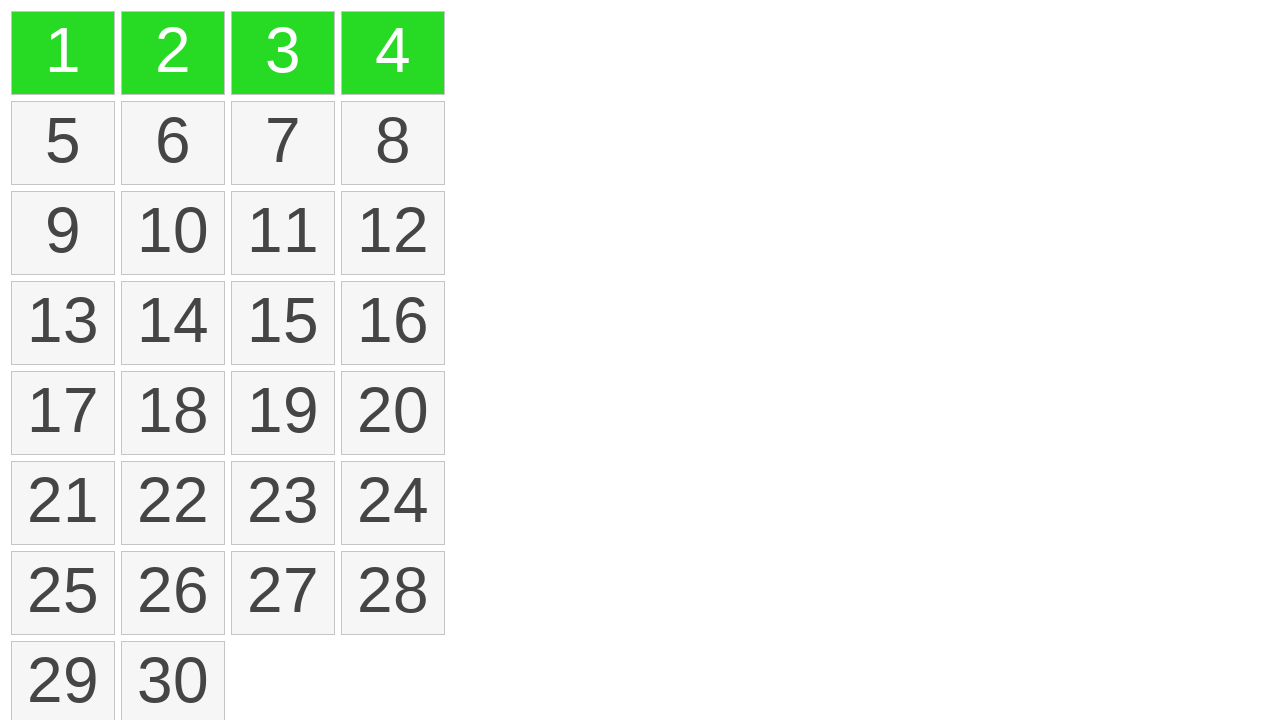

Located all selected items
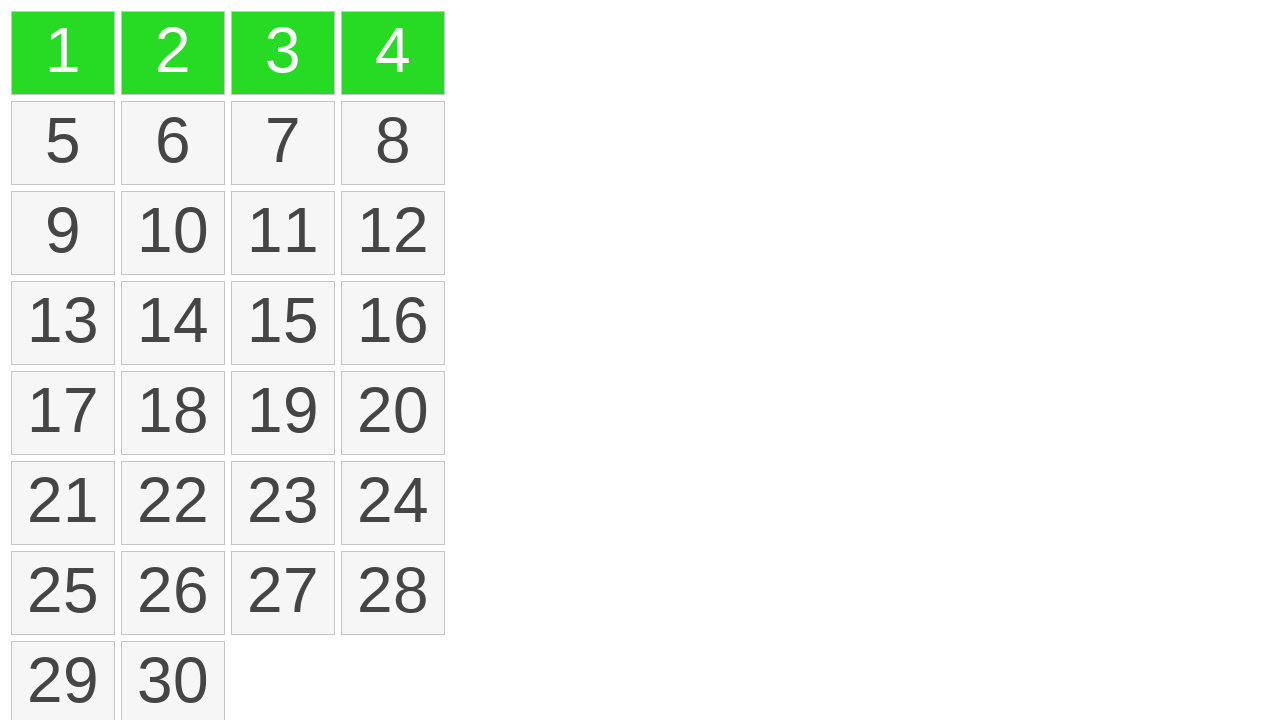

Verified that exactly 4 items are selected
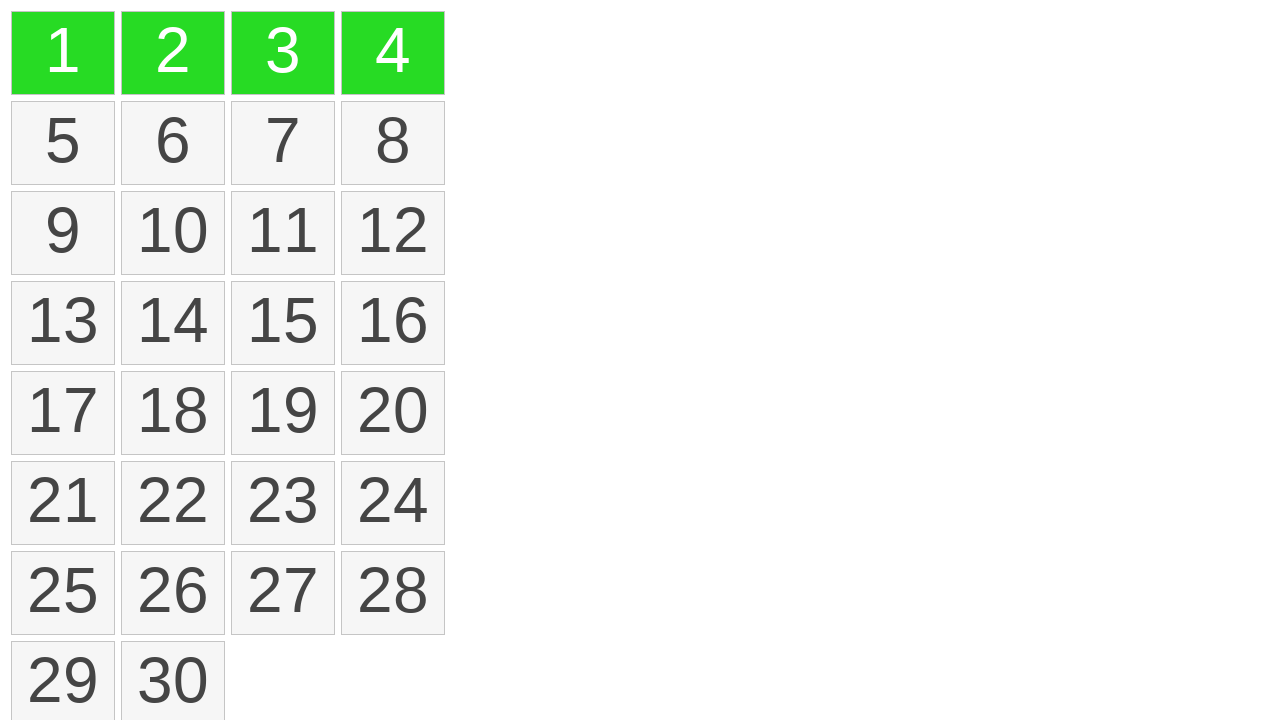

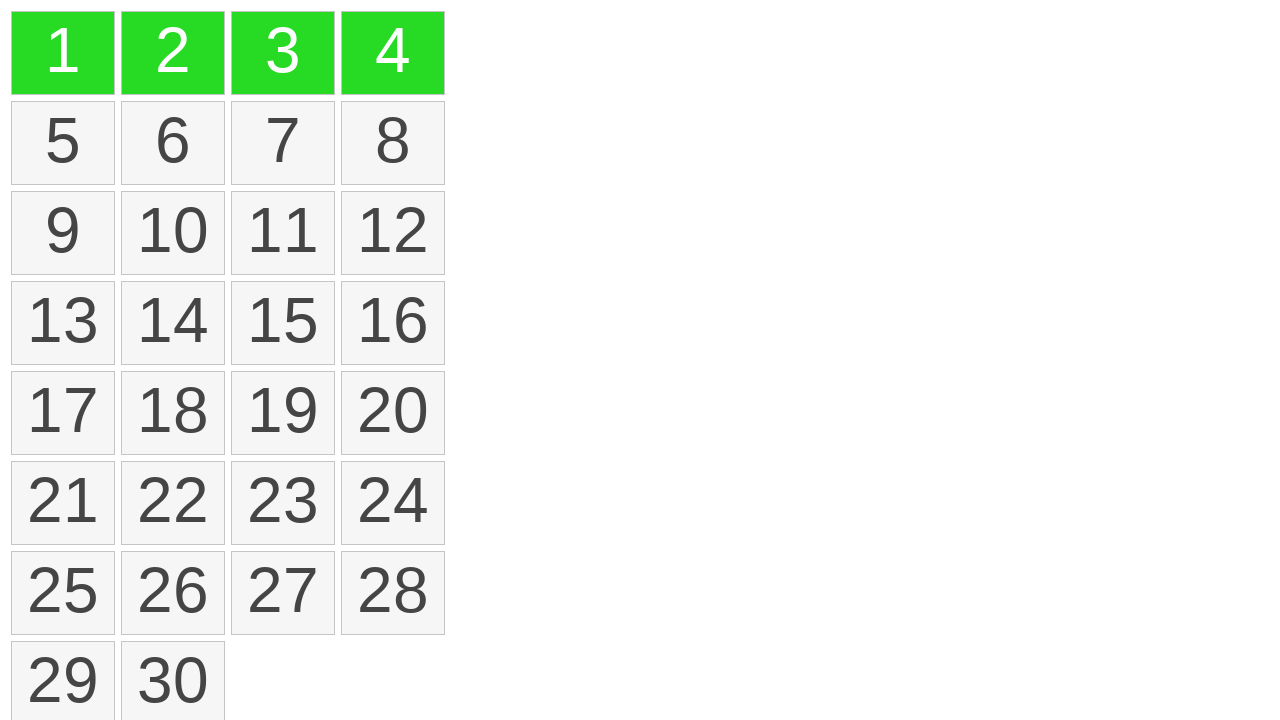